Tests page scrolling functionality by scrolling to specific element on 12306 website

Starting URL: https://www.12306.cn/index/

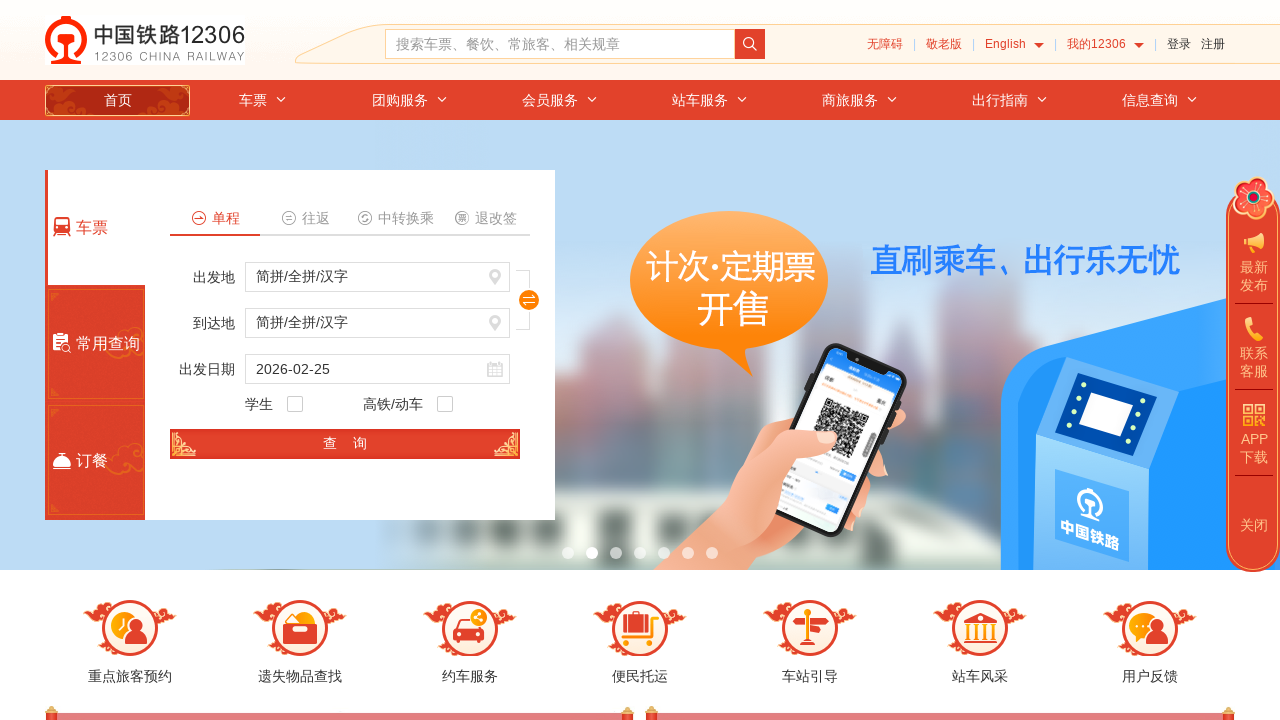

Scrolled to ads element at bottom of 12306 homepage
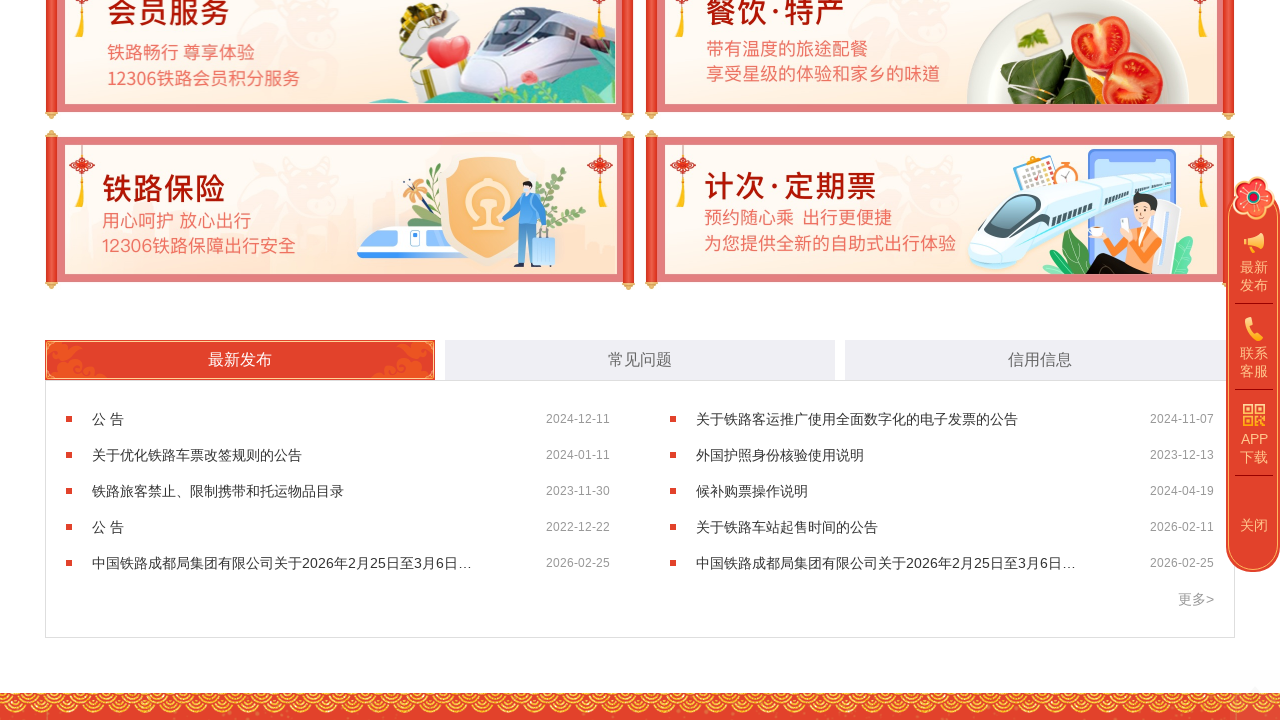

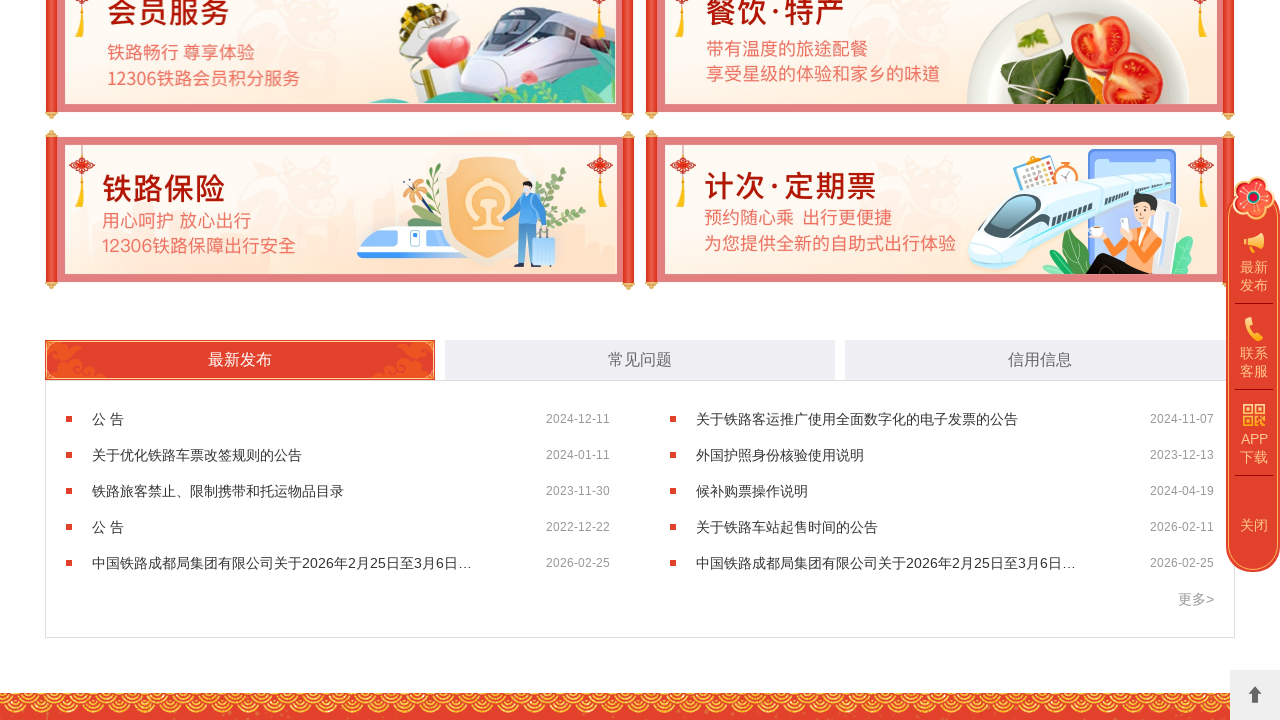